Tests account registration form by filling in user details including name, email, phone, password and accepting terms

Starting URL: https://naveenautomationlabs.com/opencart/index.php?route=account/register

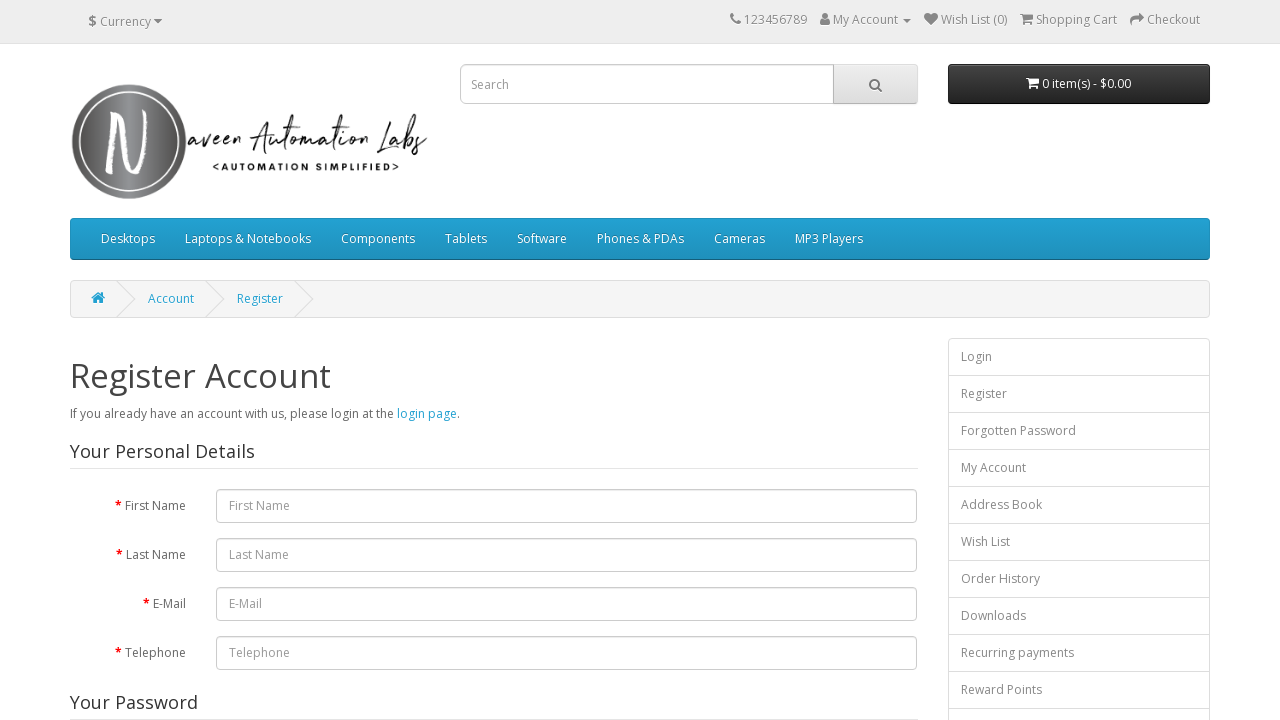

Filled first name field with 'Gitanjali' on #input-firstname
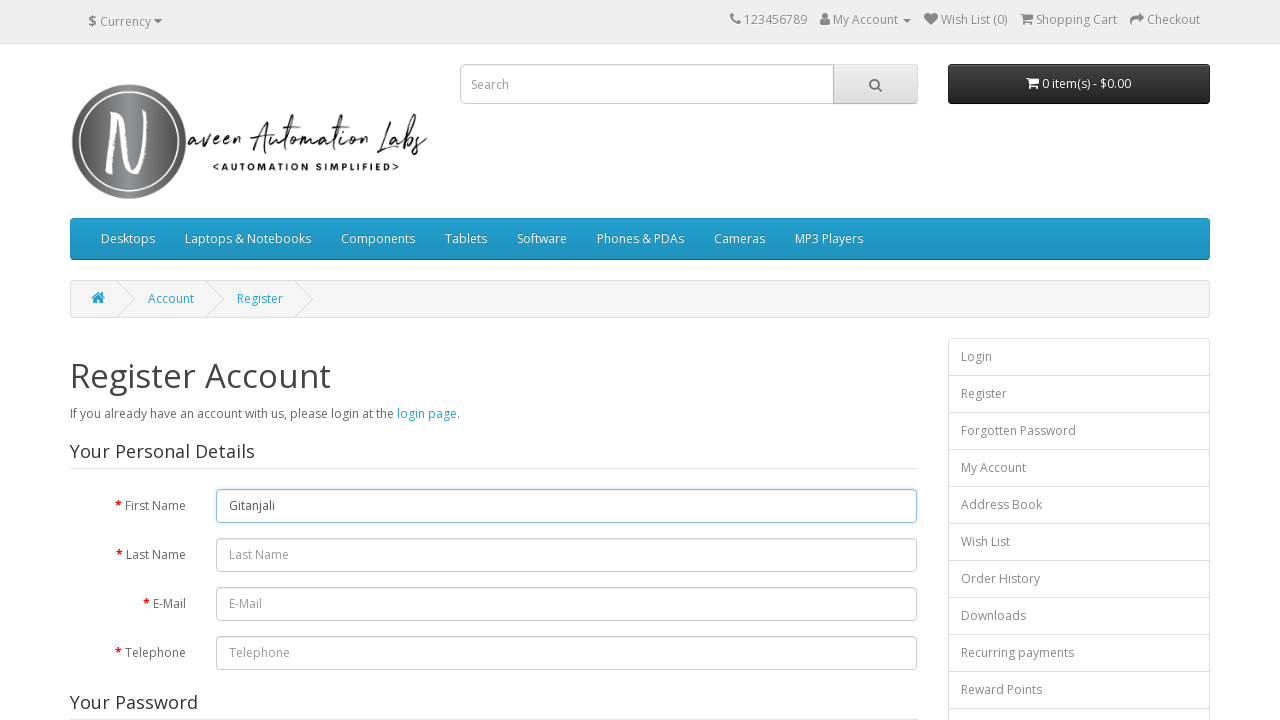

Filled last name field with 'Mehta' on #input-lastname
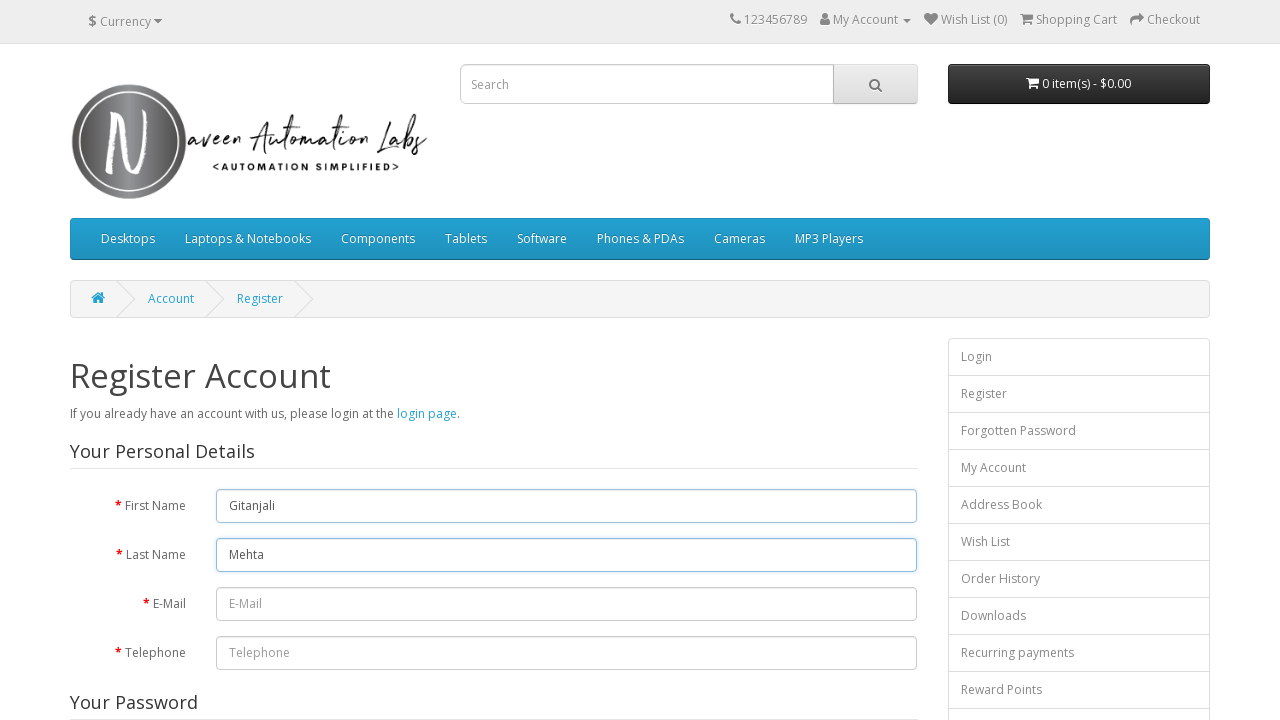

Filled email field with 'testuser847@example.com' on #input-email
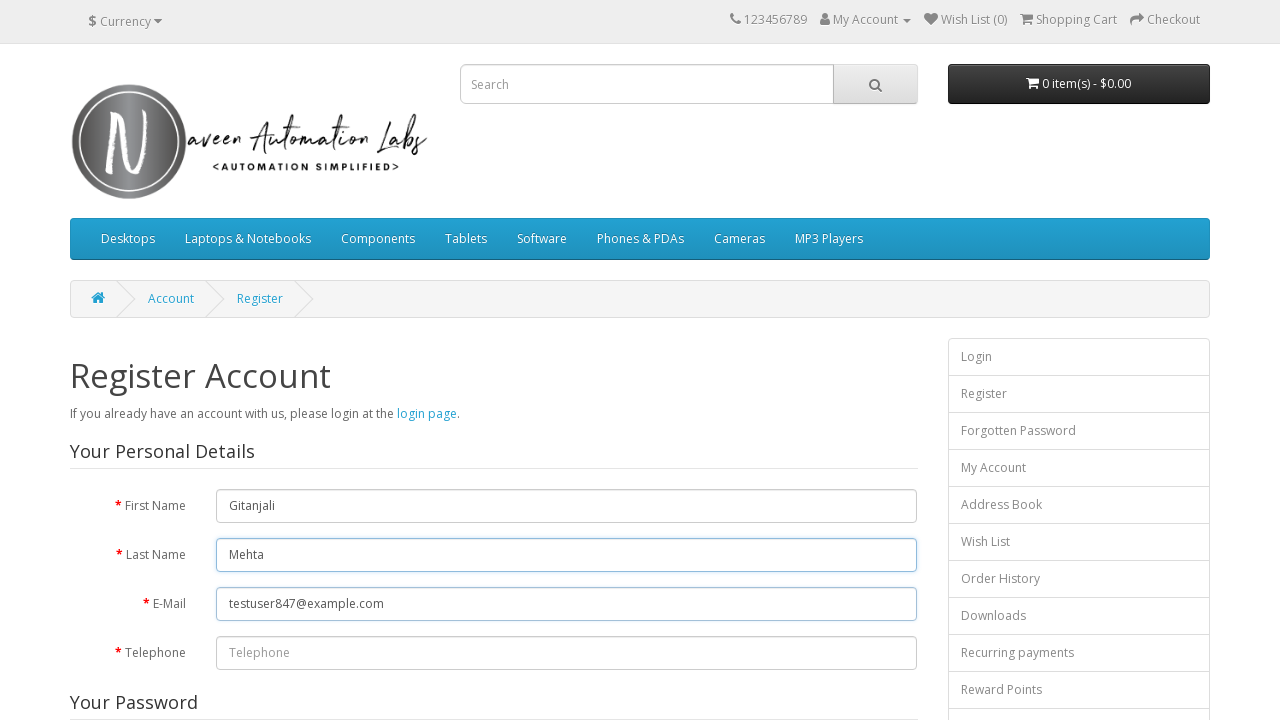

Filled telephone field with '454520243' on #input-telephone
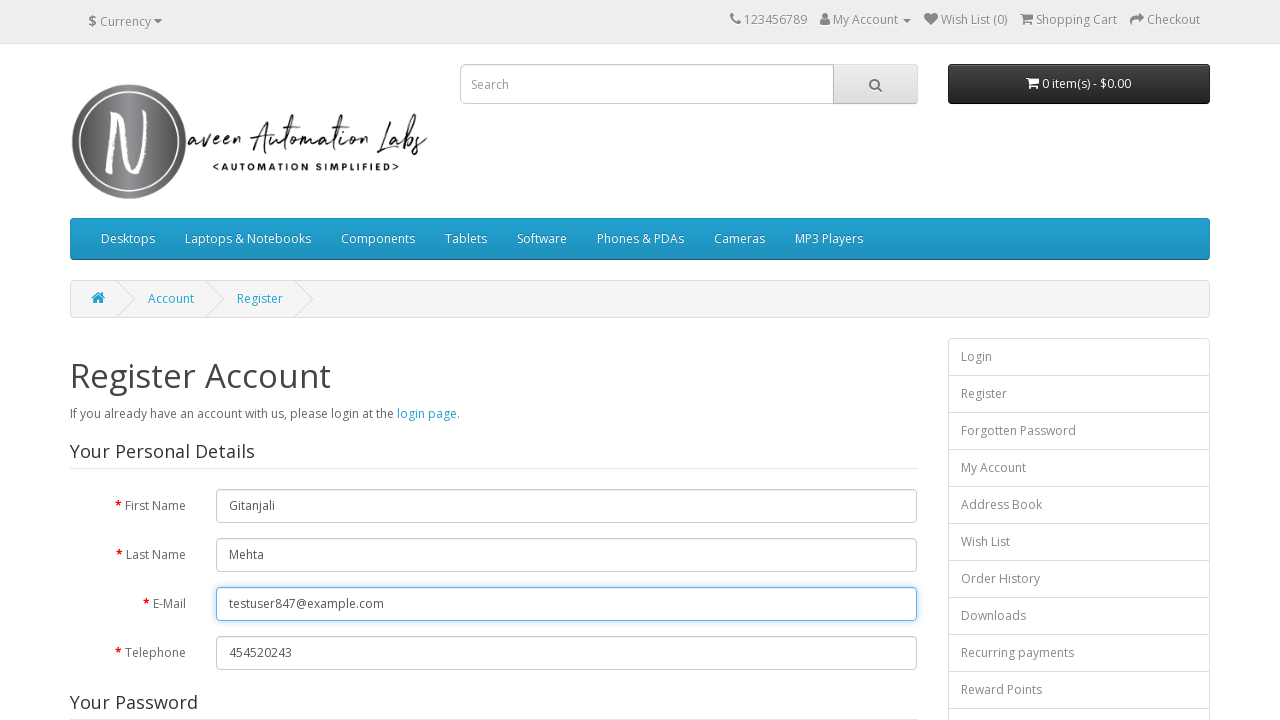

Filled password field with '12345' on #input-password
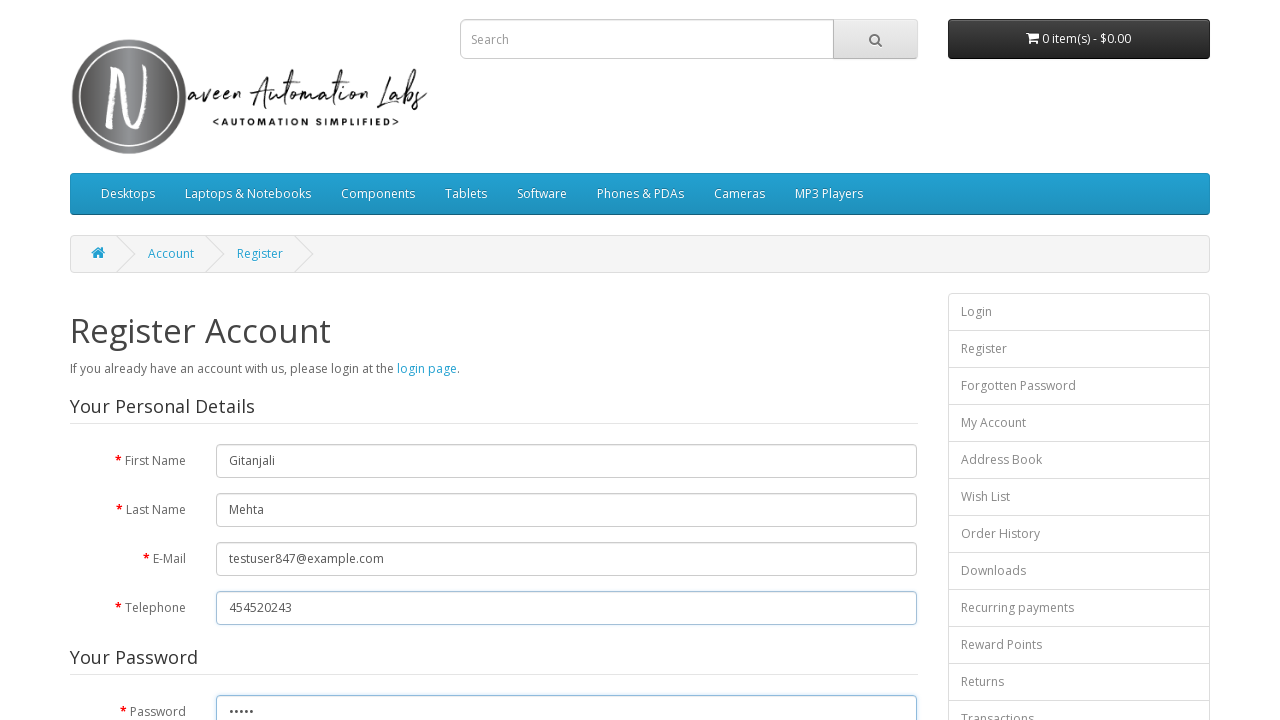

Filled password confirmation field with '12345' on #input-confirm
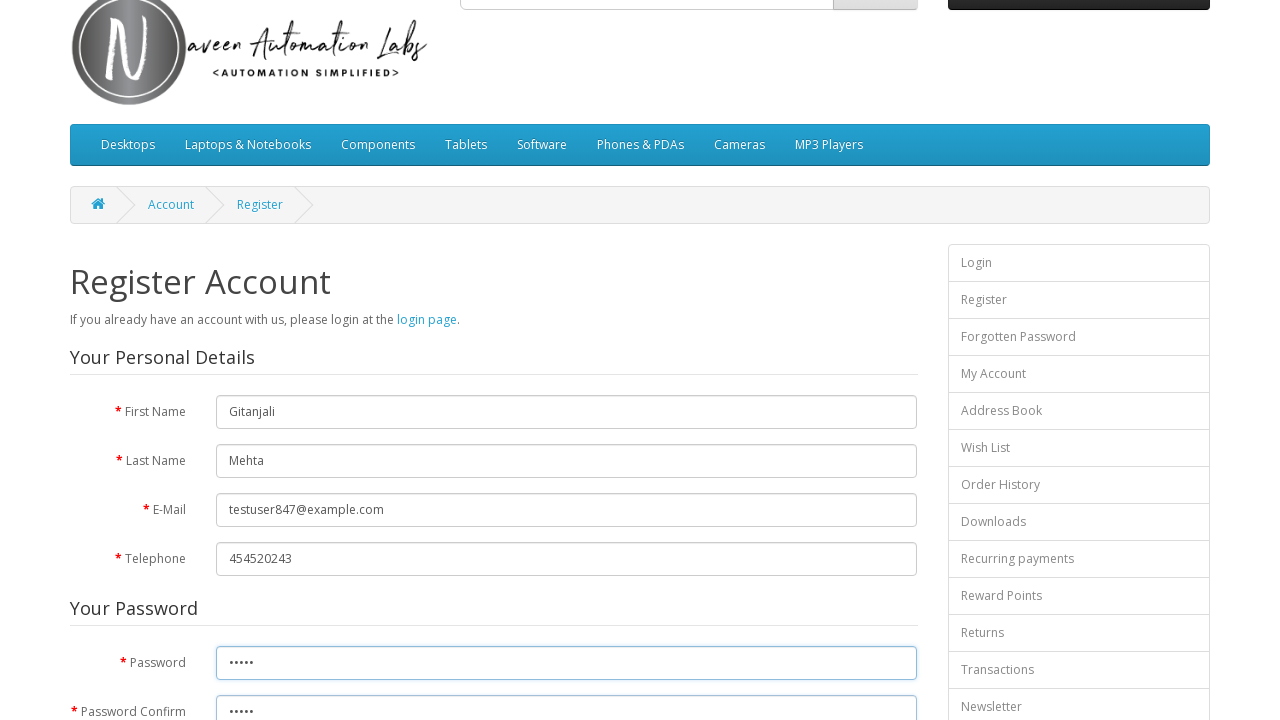

Checked the terms and conditions agreement checkbox at (825, 424) on input[name='agree']
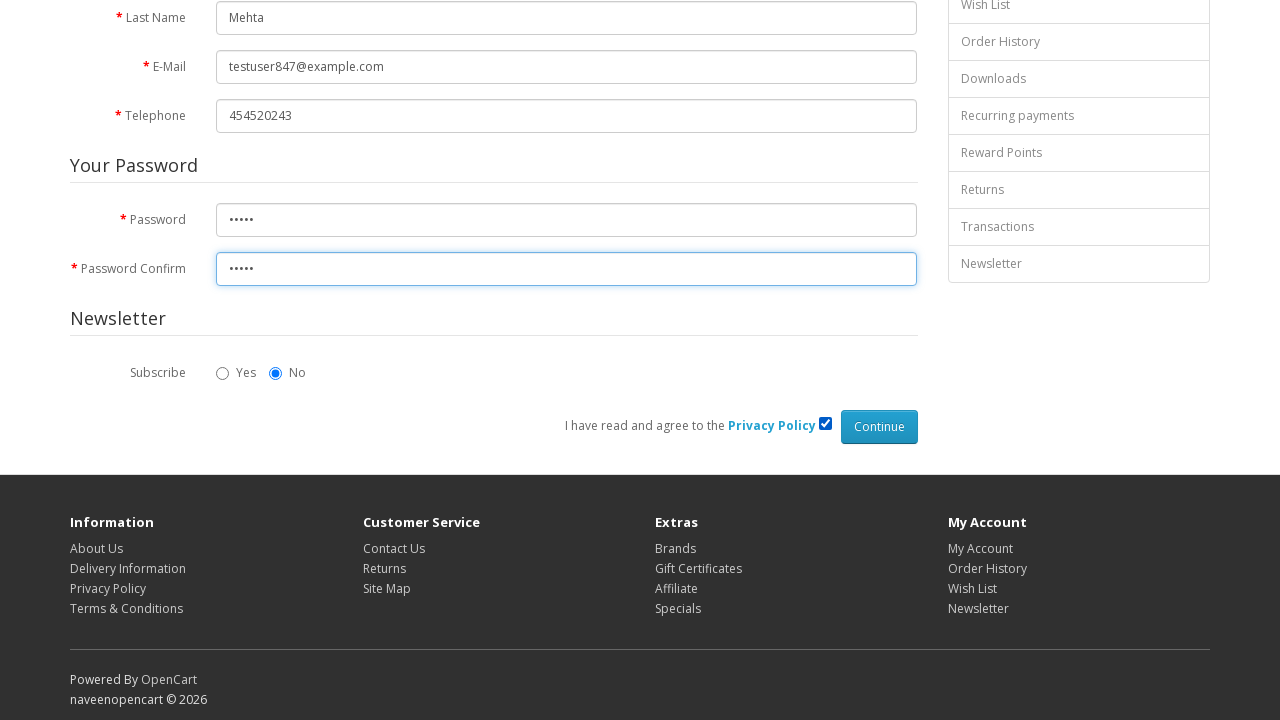

Clicked continue button to submit registration form at (879, 427) on input.btn.btn-primary
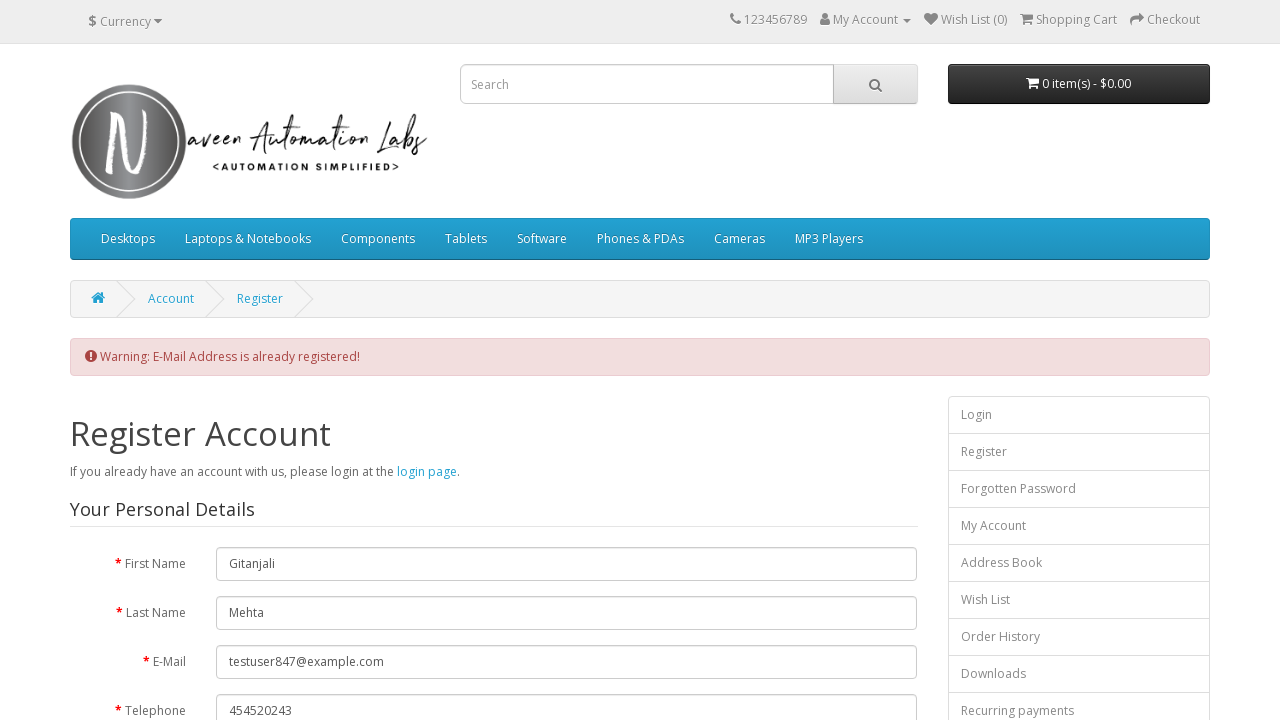

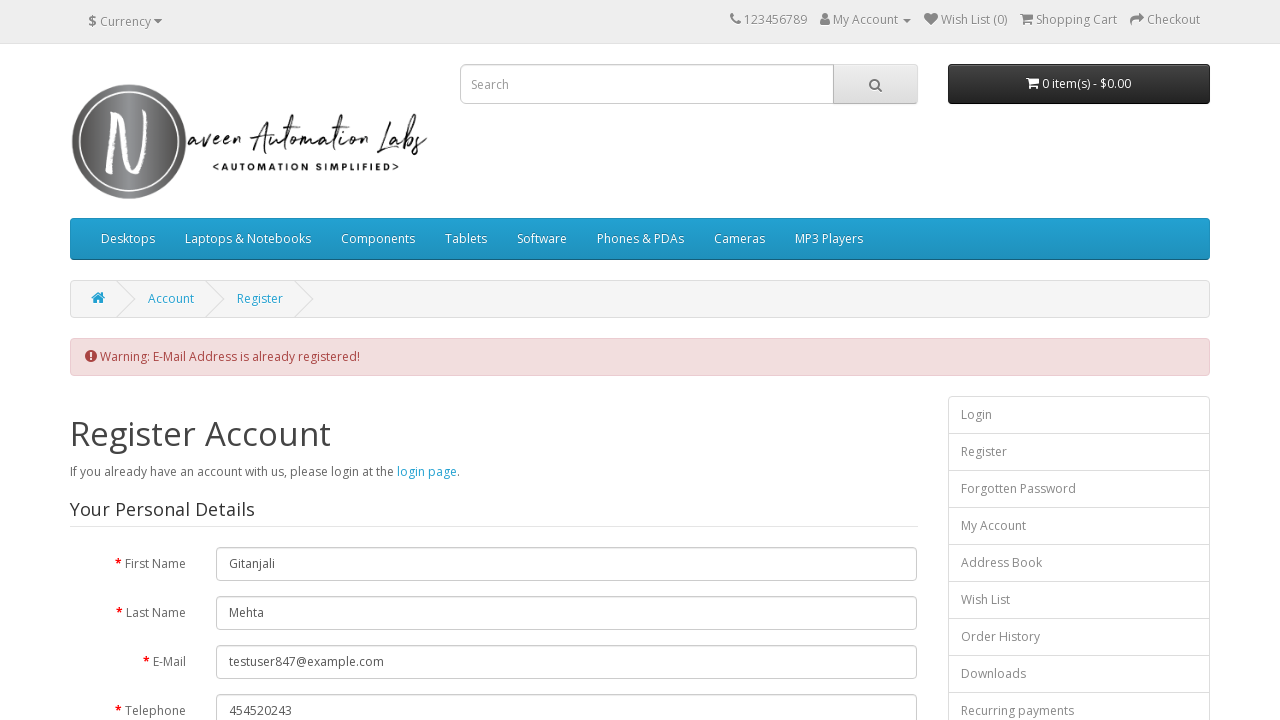